Navigates to natapp.cn website and waits for the page to load

Starting URL: https://natapp.cn

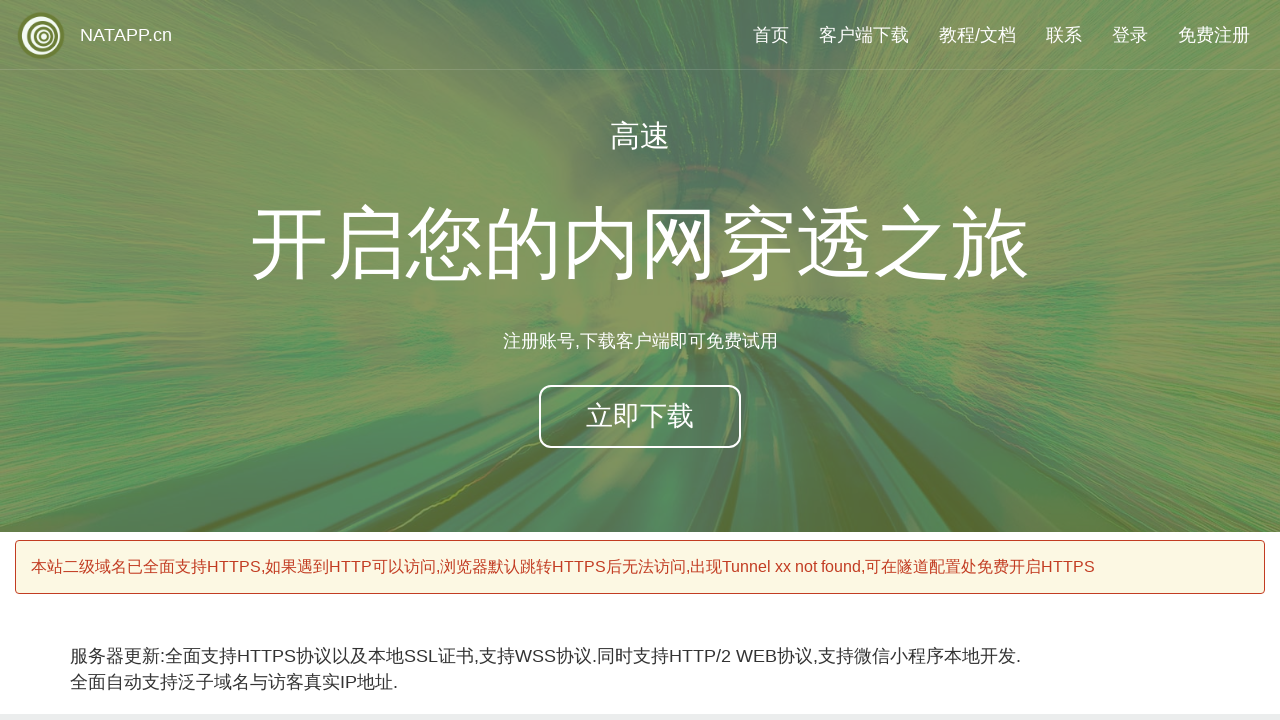

Page DOM content loaded for natapp.cn website
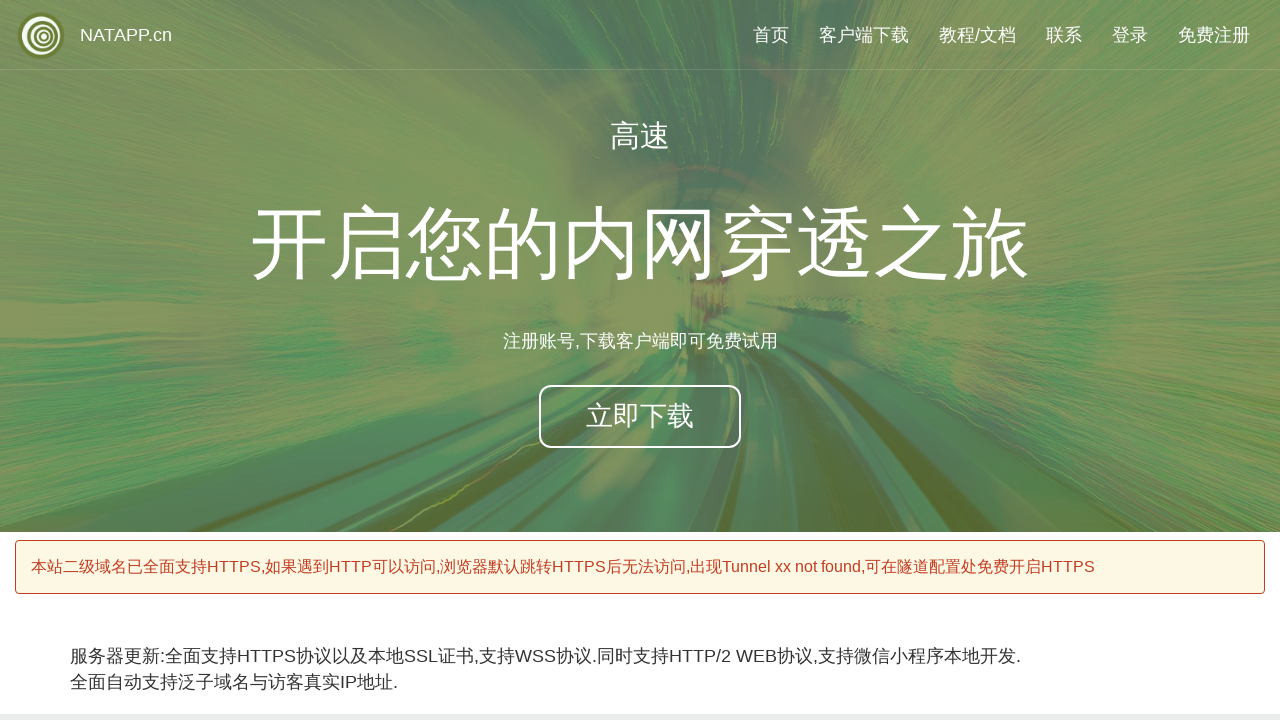

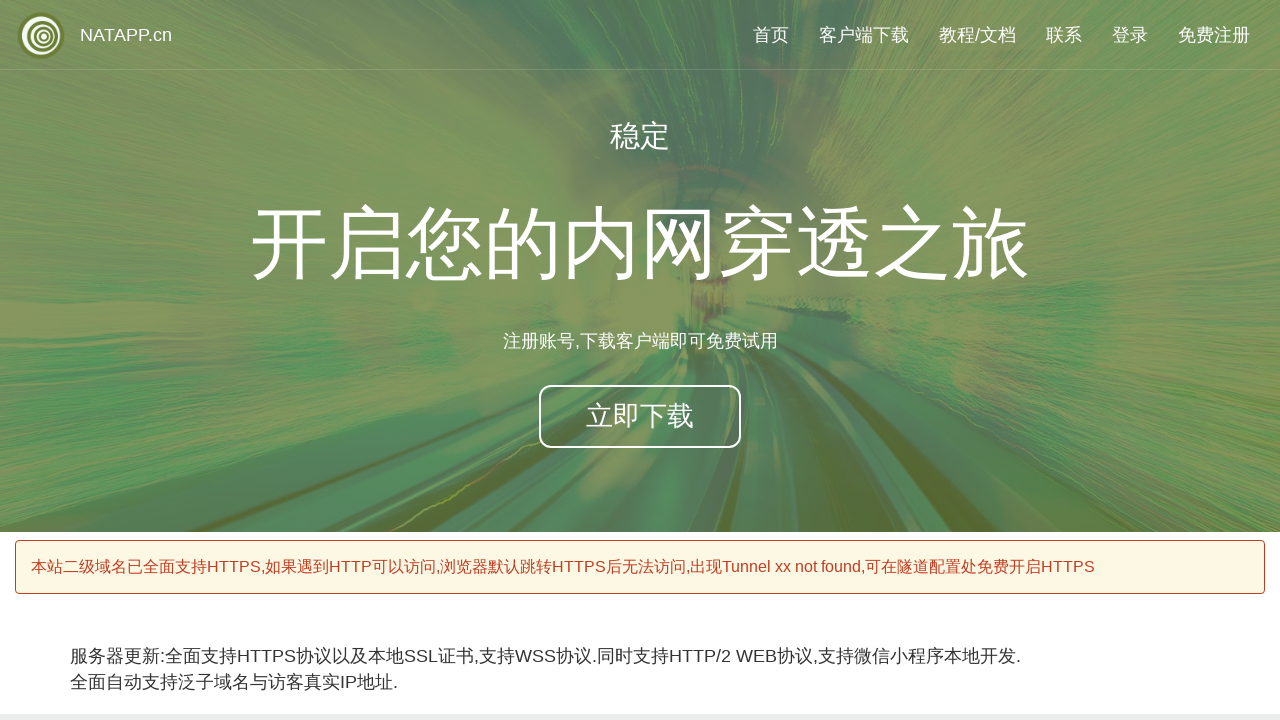